Navigates to the VCTC Pune website and verifies that links are present on the page

Starting URL: https://vctcpune.com/

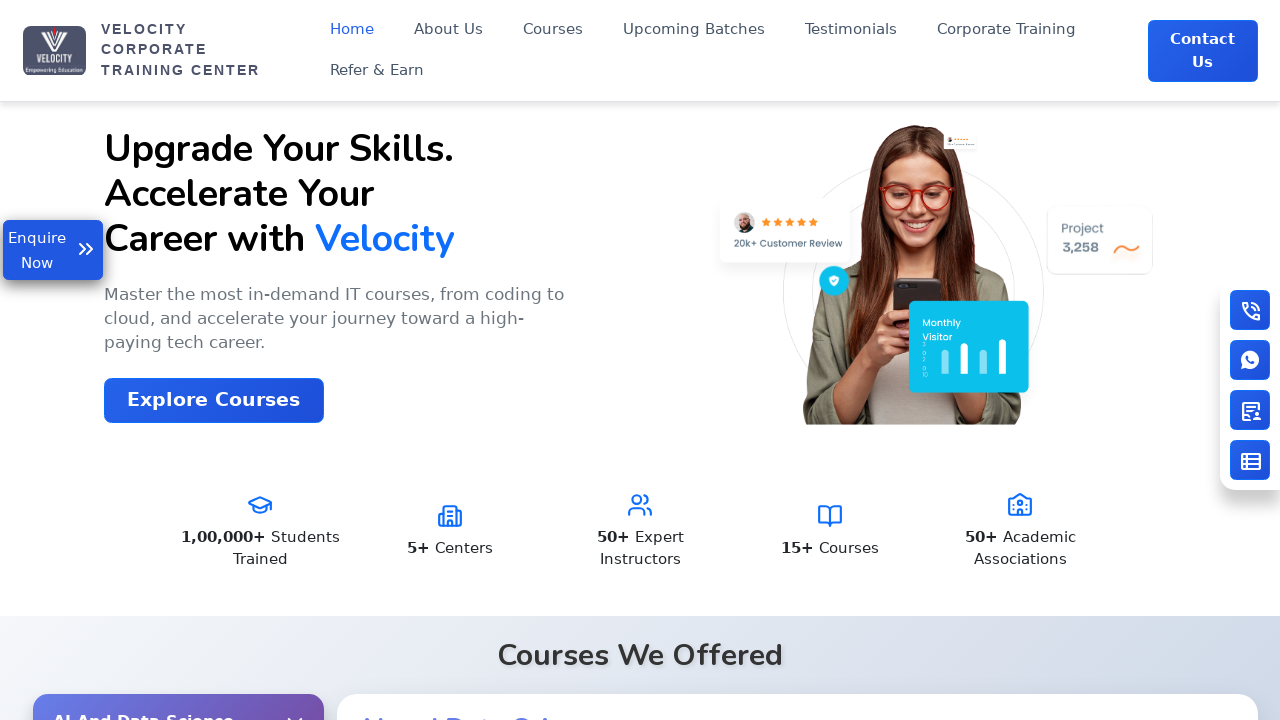

Waited for links to load on VCTC Pune website
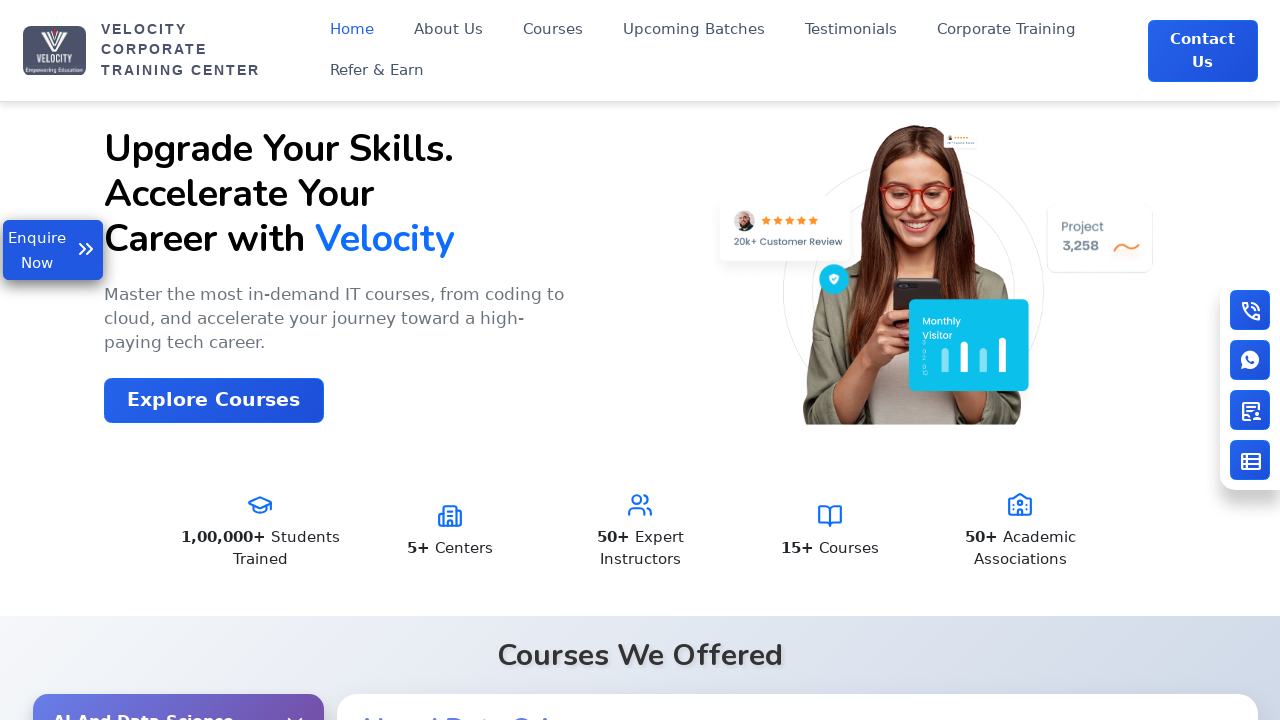

Located all links on the page
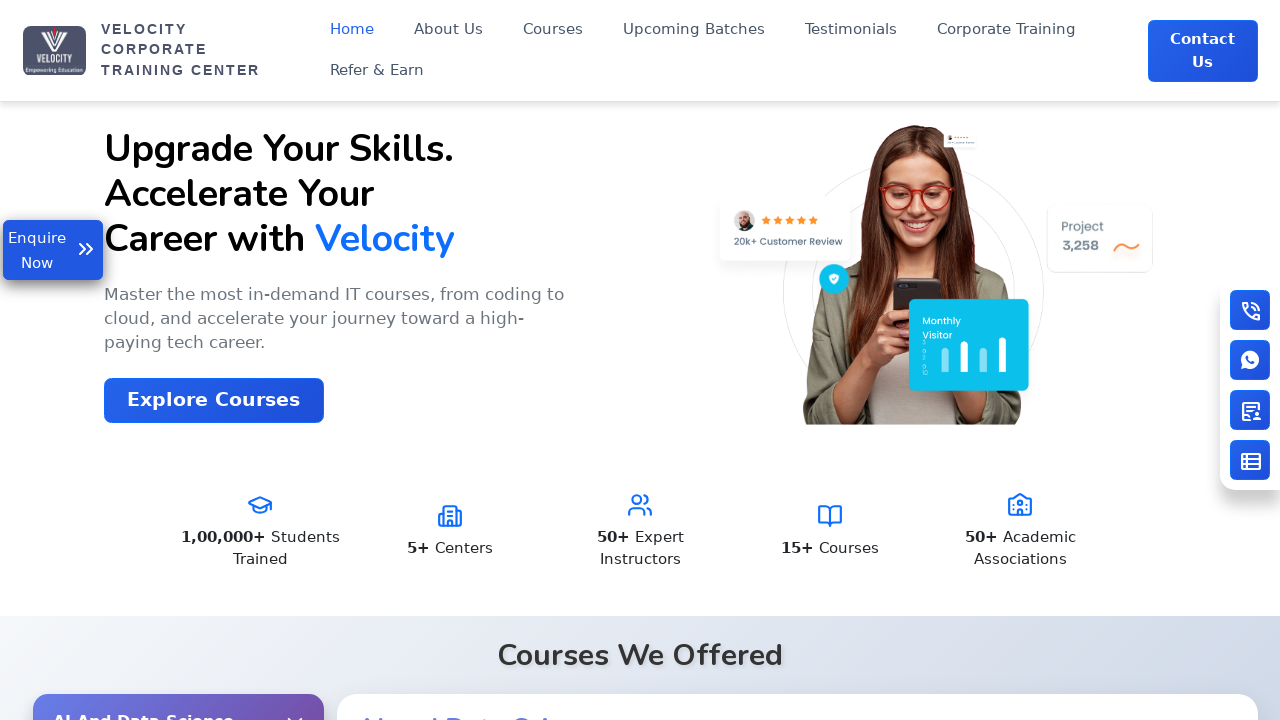

Verified that 68 links are present on the page
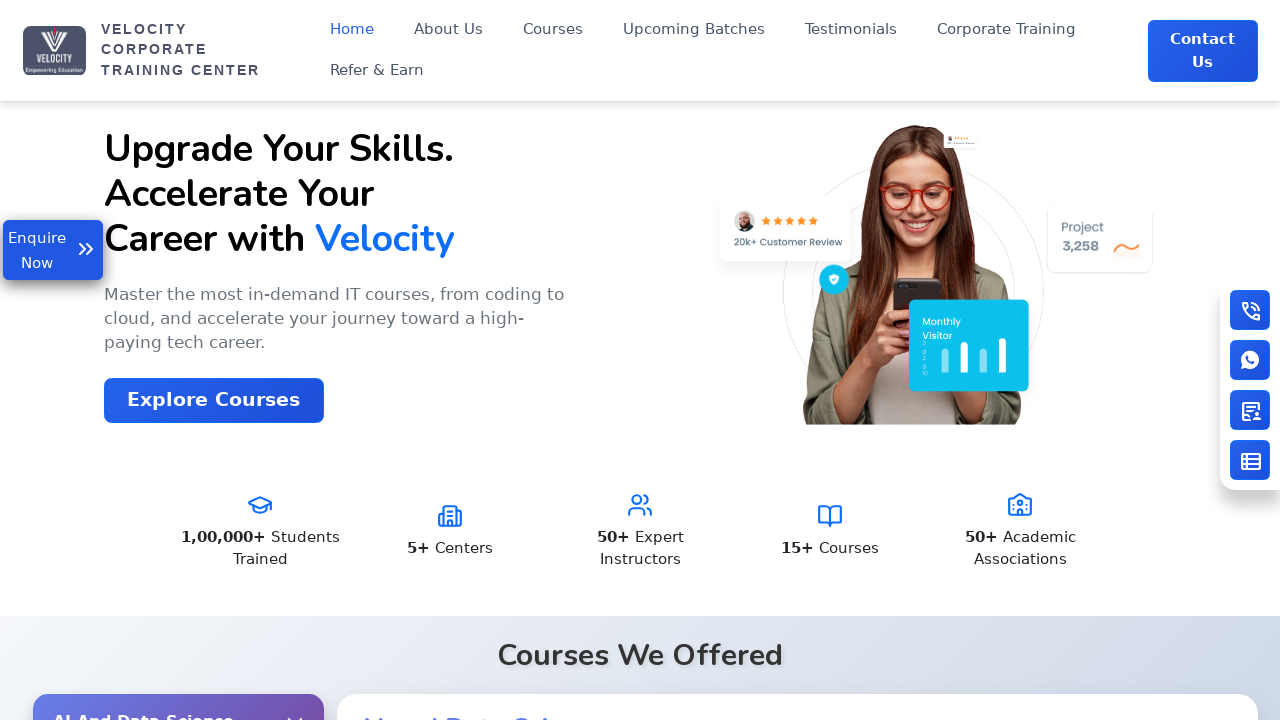

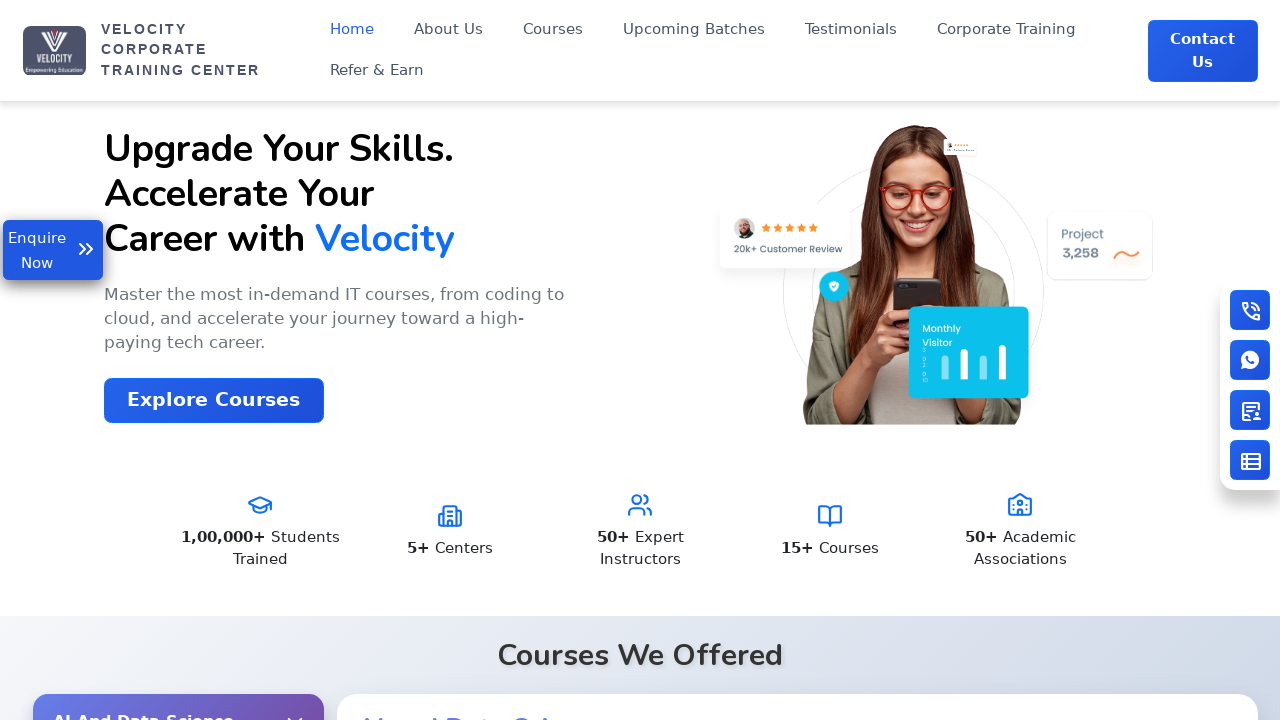